Tests drag and drop functionality by dragging an element from source to target location within an iframe

Starting URL: http://jqueryui.com/droppable/

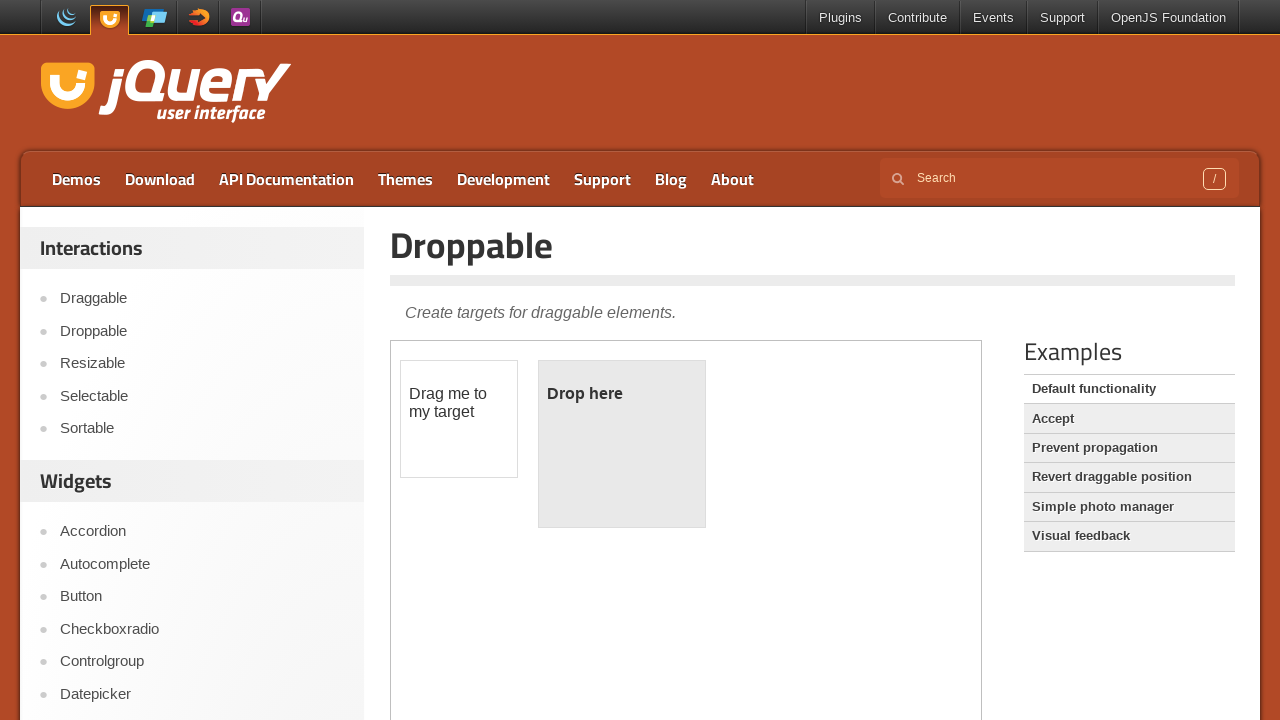

Located the first iframe containing drag and drop elements
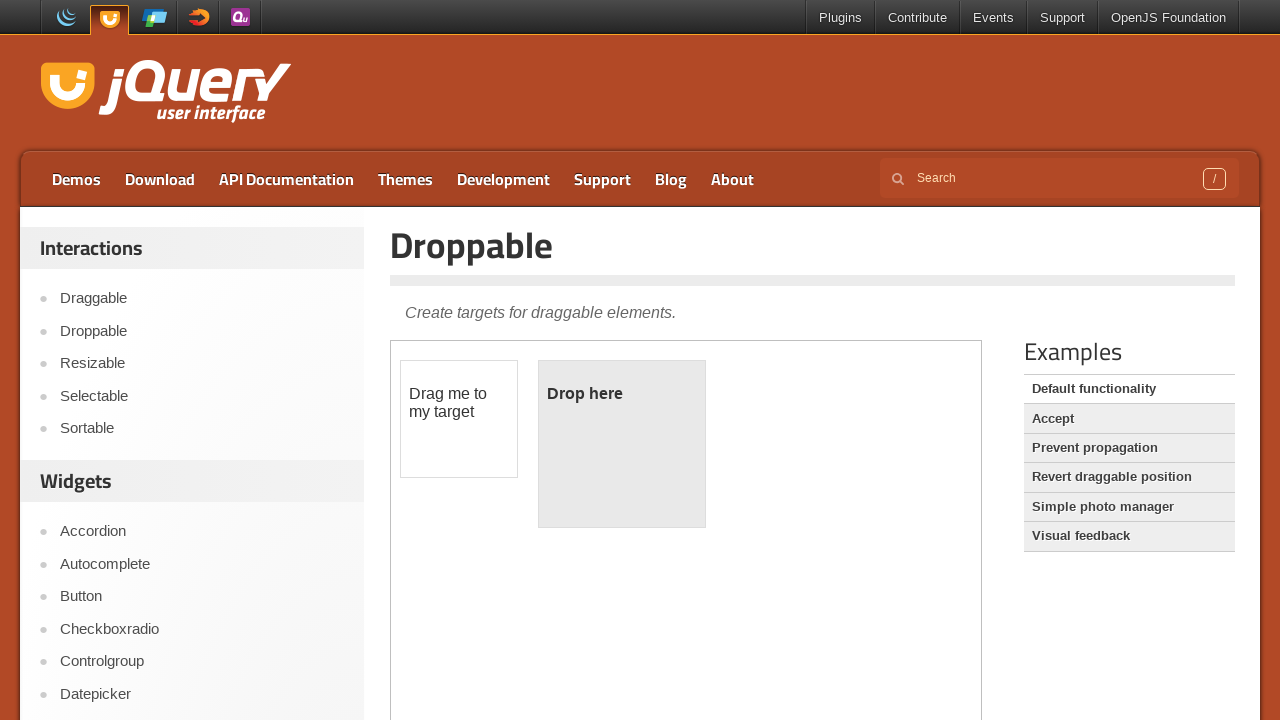

Located the draggable source element with id 'draggable'
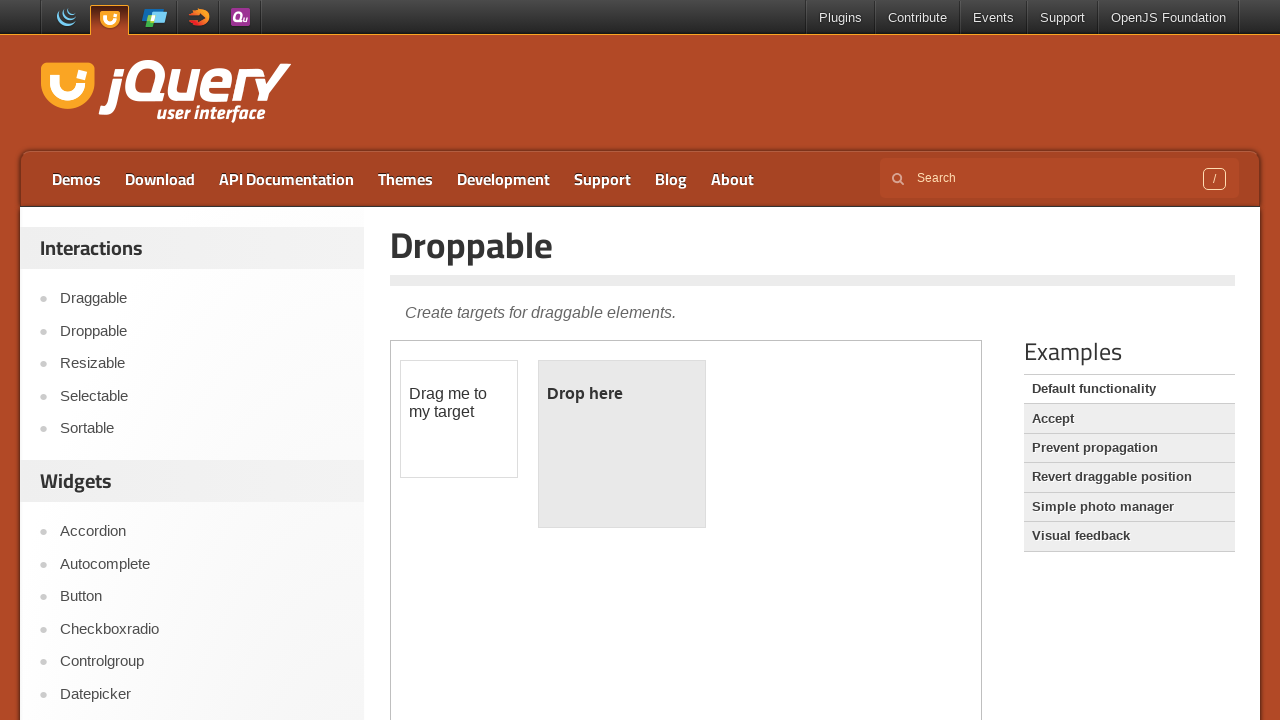

Located the droppable target element with id 'droppable'
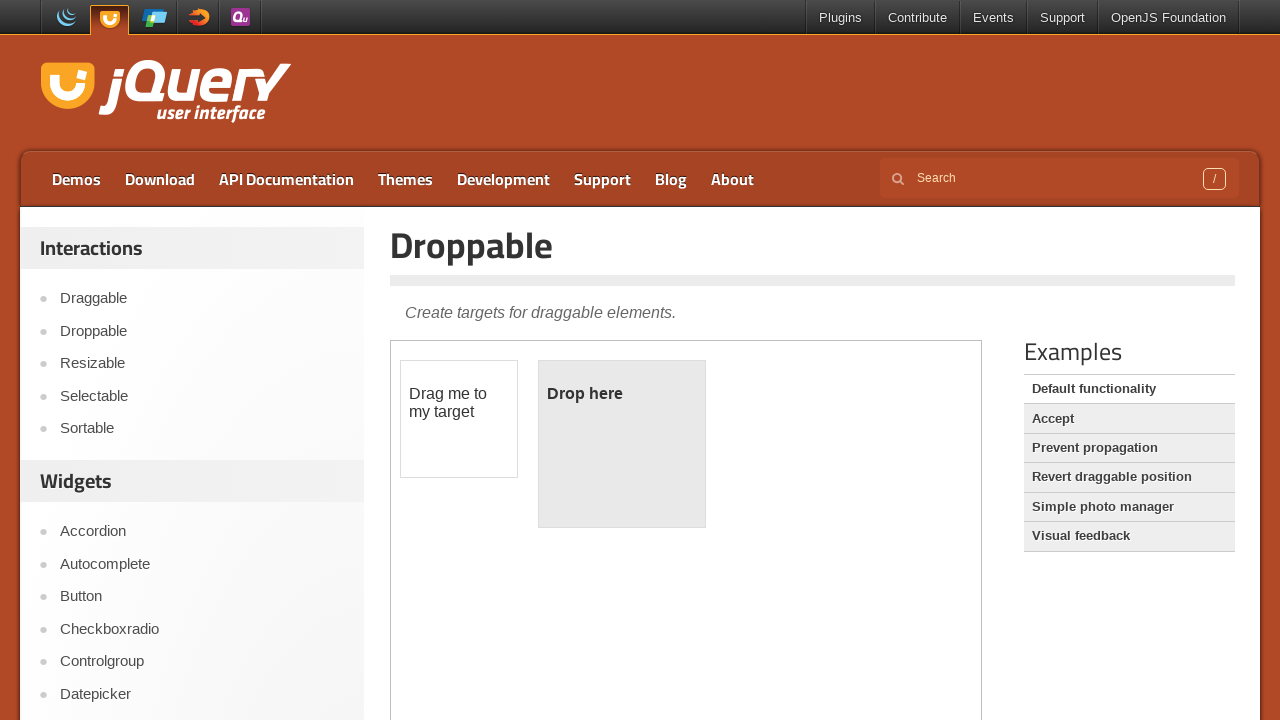

Dragged the source element to the target location at (622, 444)
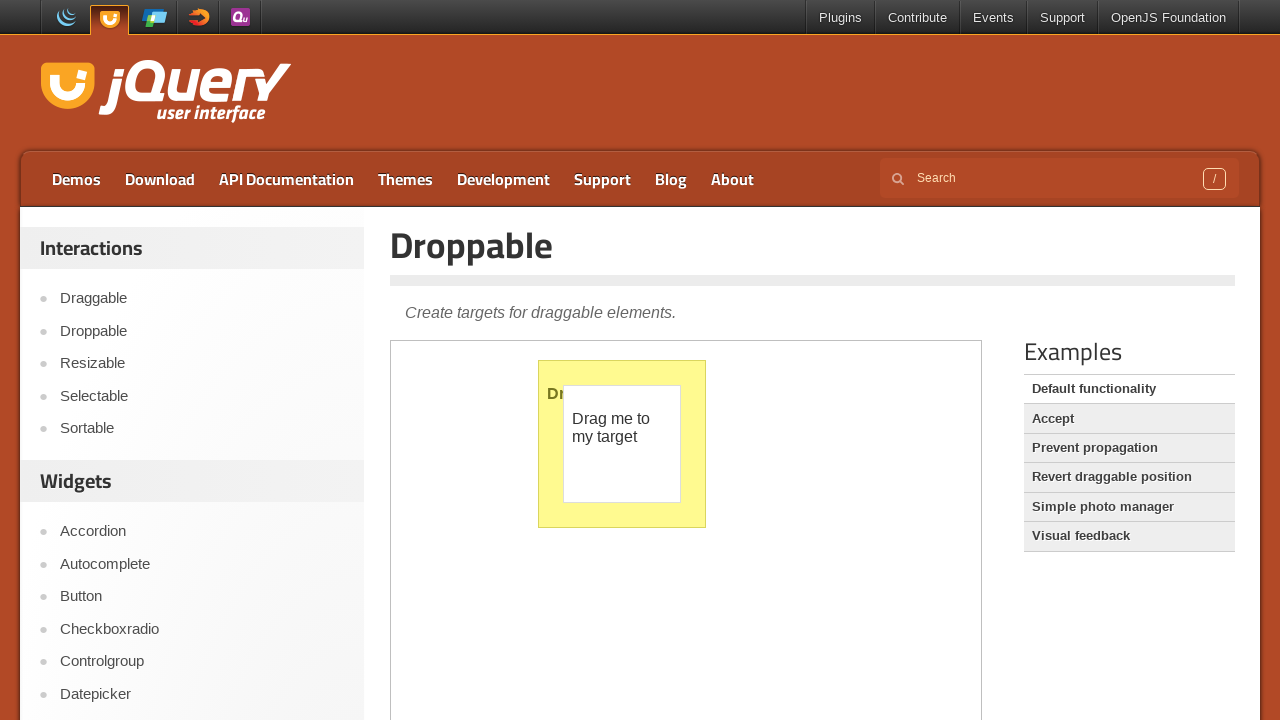

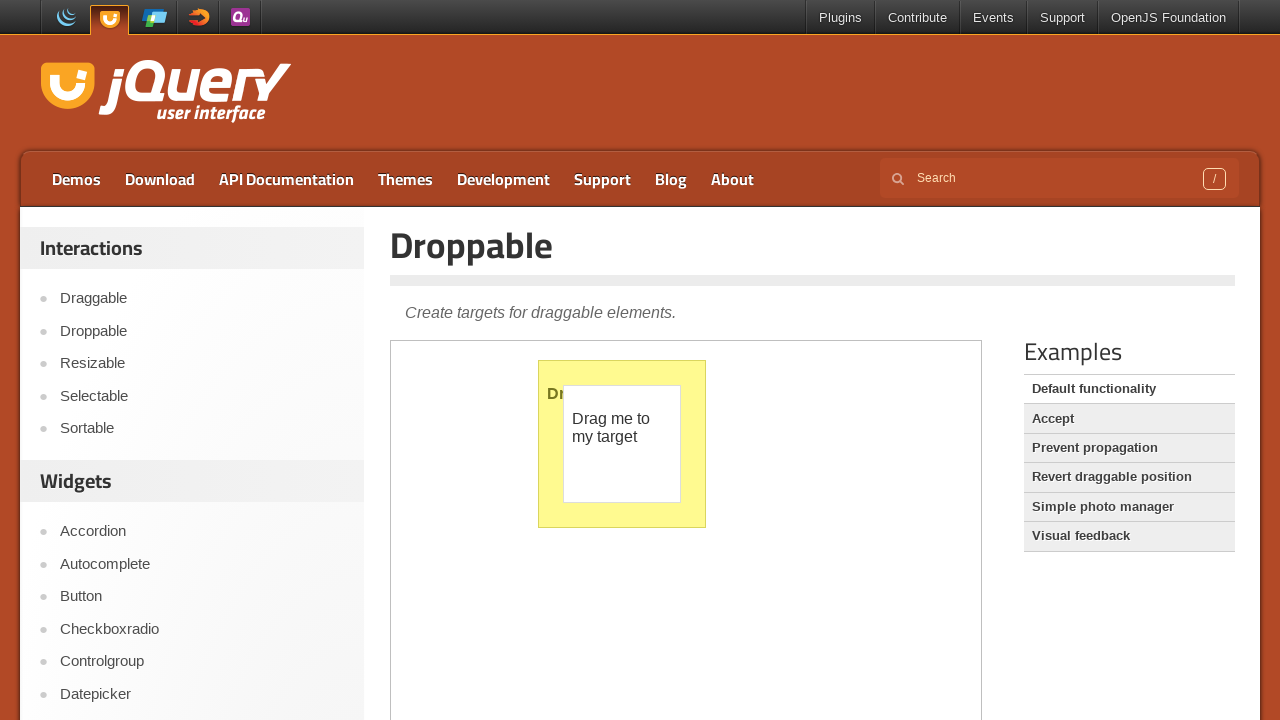